Tests switching between multiple browser windows by opening a new window and verifying content in each window

Starting URL: https://guinea-pig.webdriver.io/

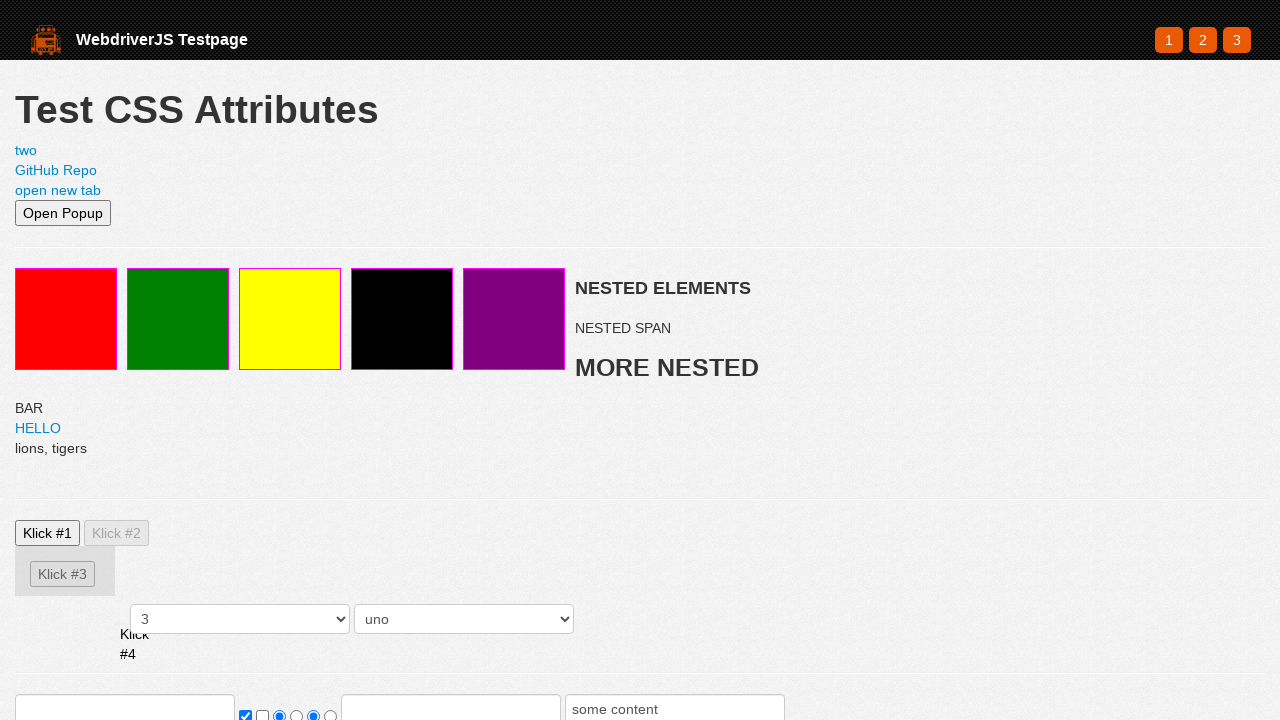

Opened a new browser context/page
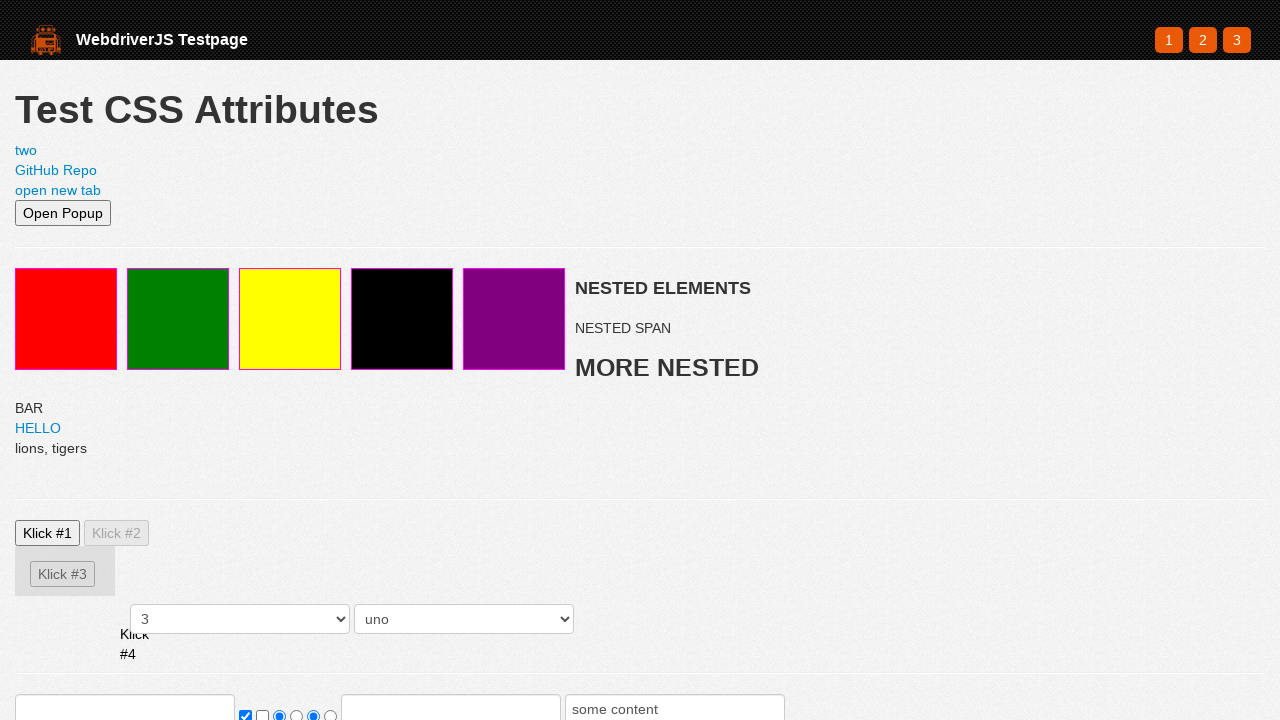

Navigated new page to https://webdriver.io
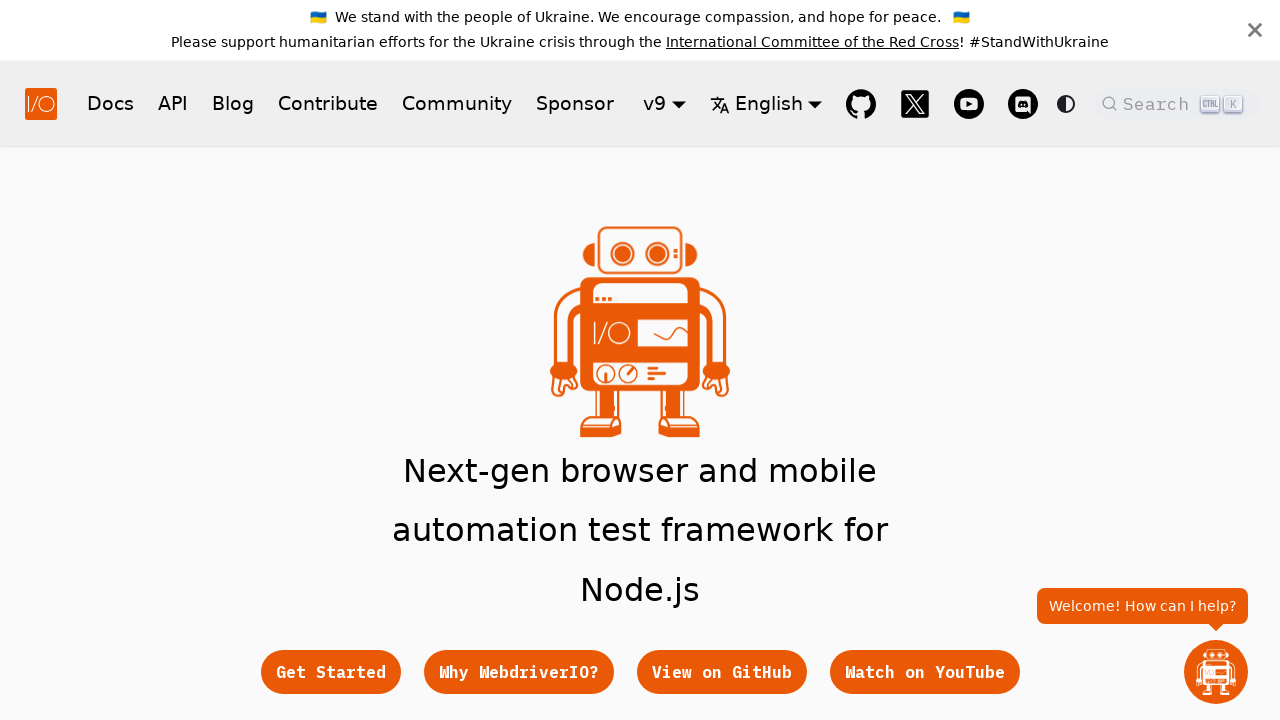

Verified hero subtitle element loaded on new page
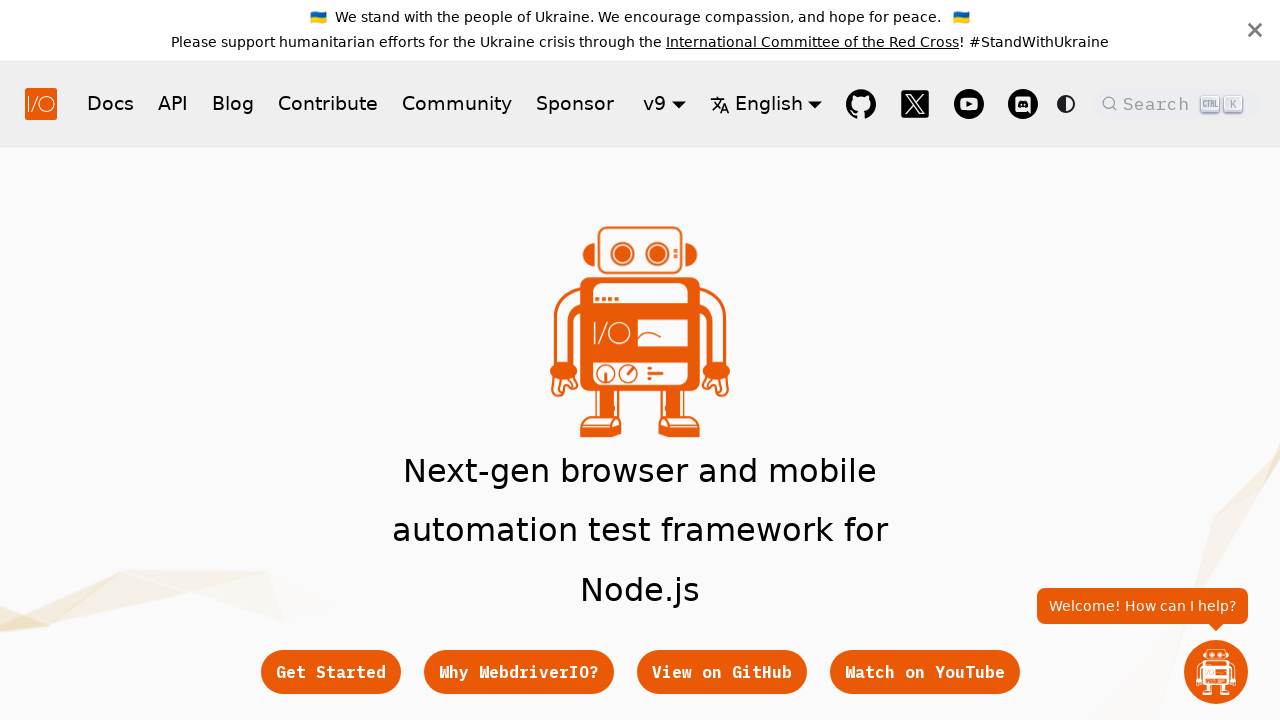

Switched back to original page
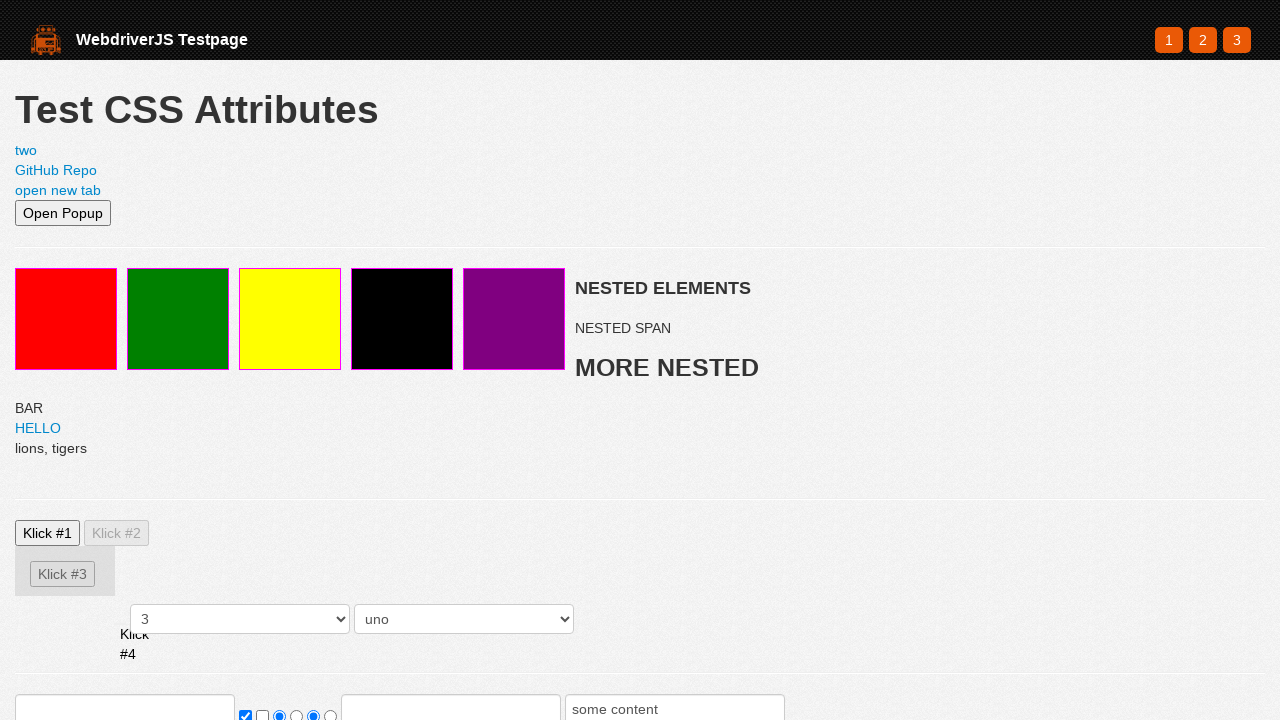

Verified red element is present on original page
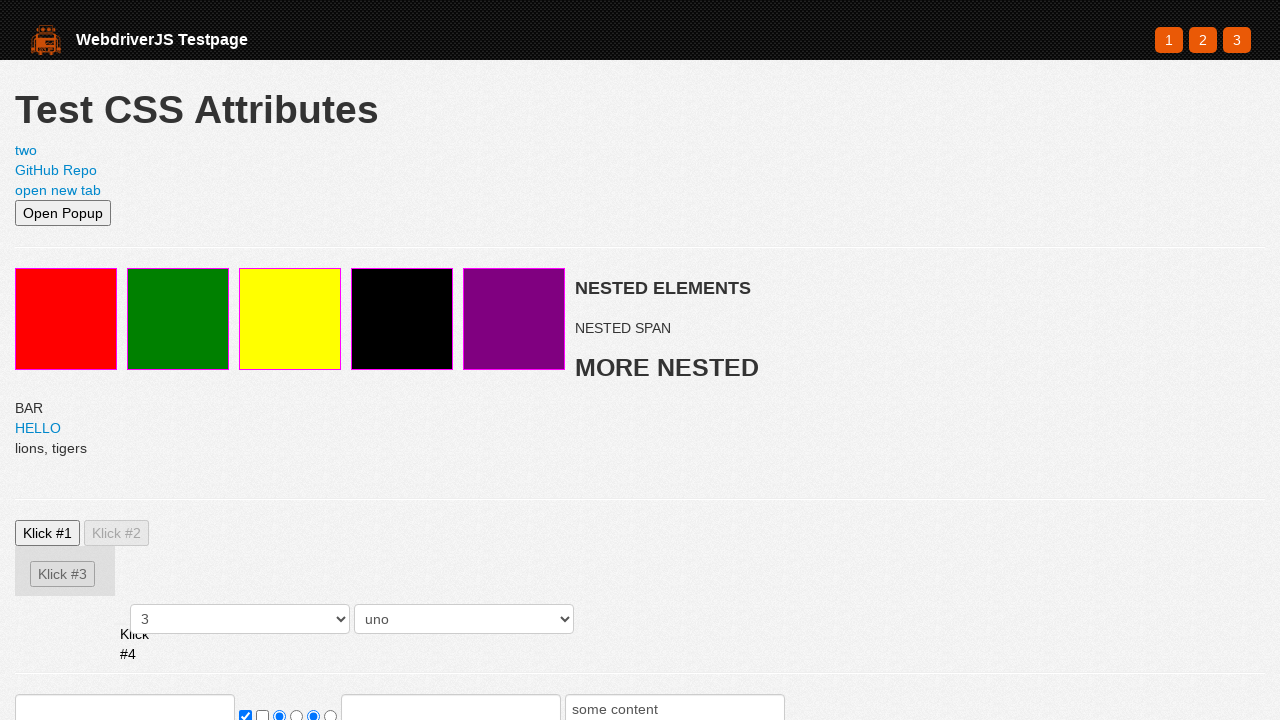

Switched back to new webdriver.io page
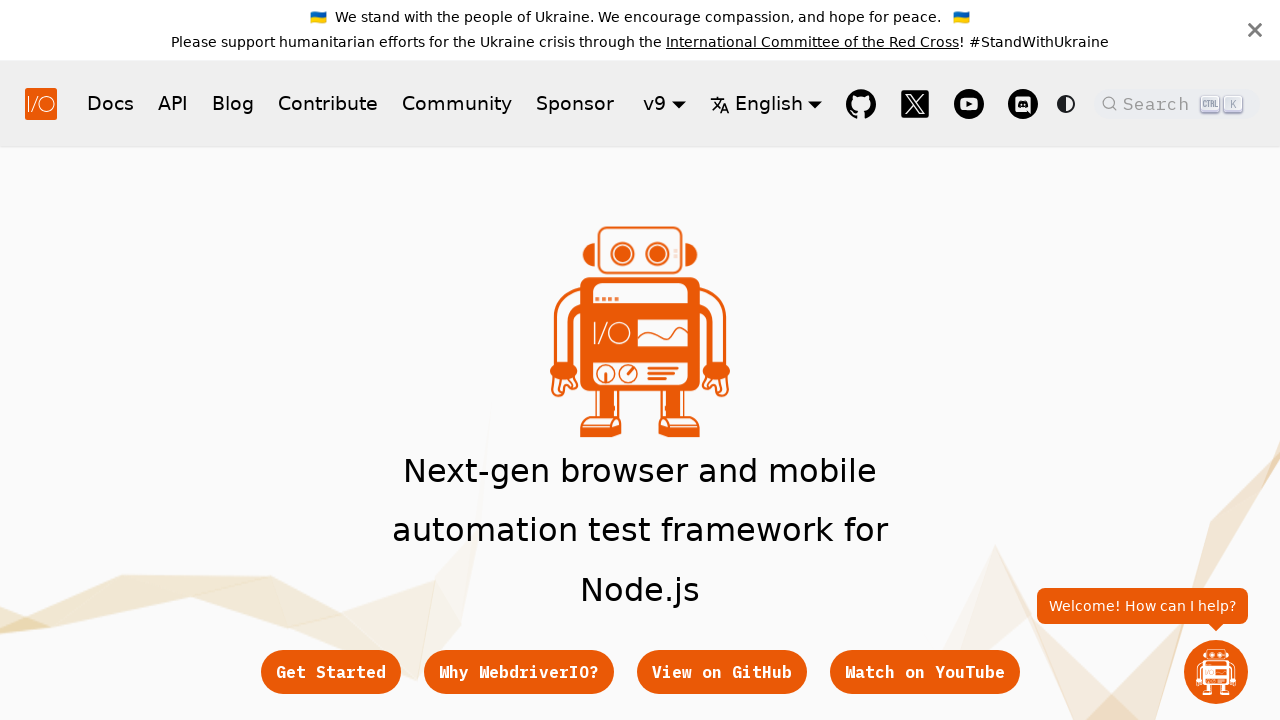

Verified hero subtitle element still loaded on new page
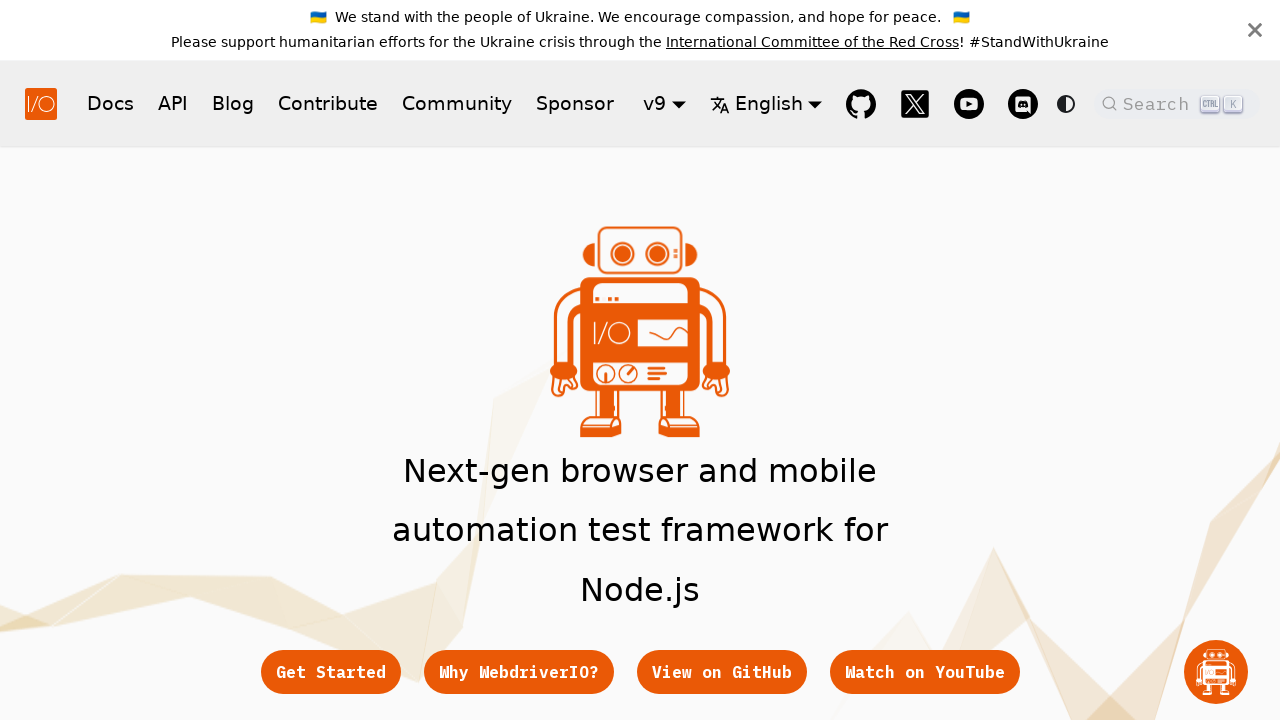

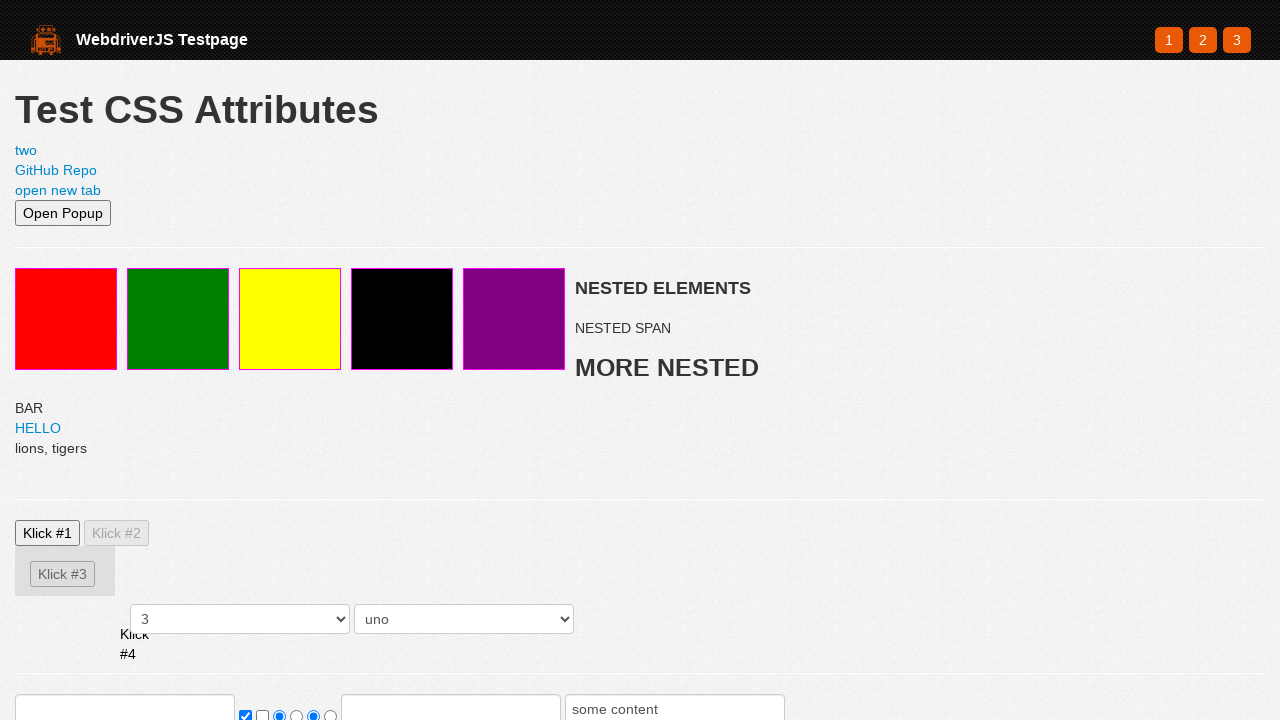